Tests browser window handling by opening a new window, switching to it, and then returning to the parent window

Starting URL: https://demoqa.com/browser-windows

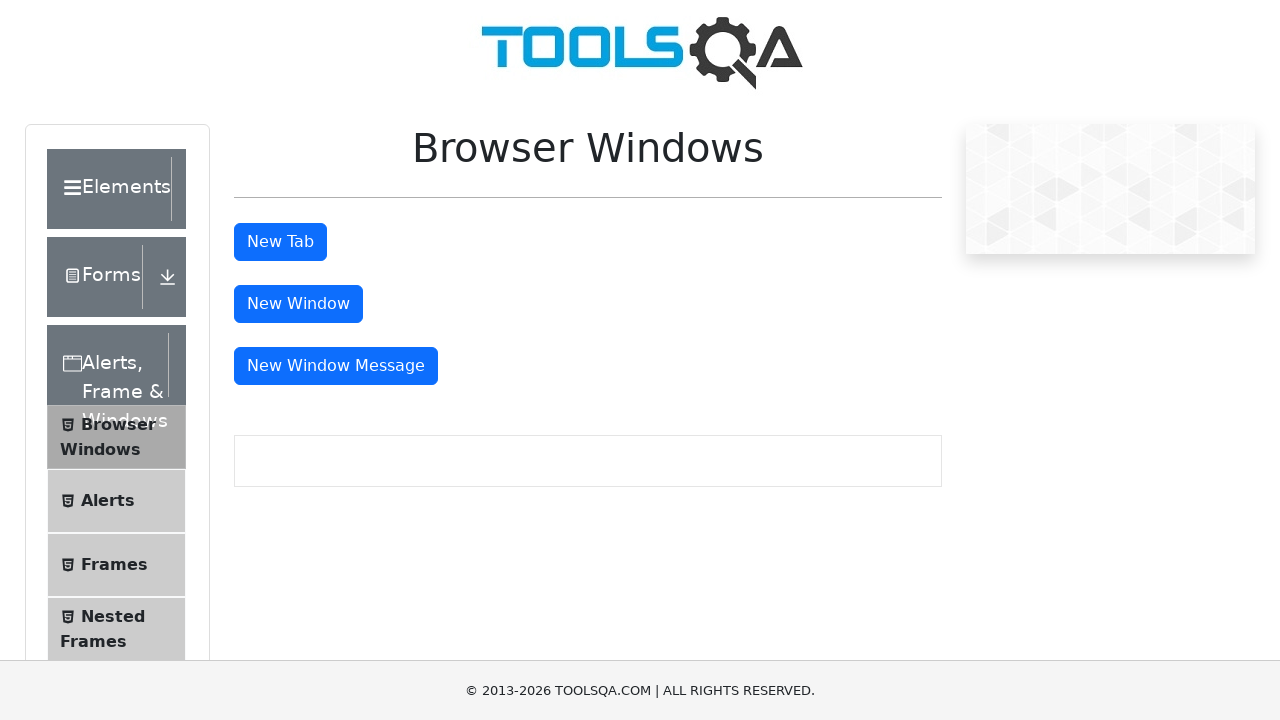

Stored reference to parent window
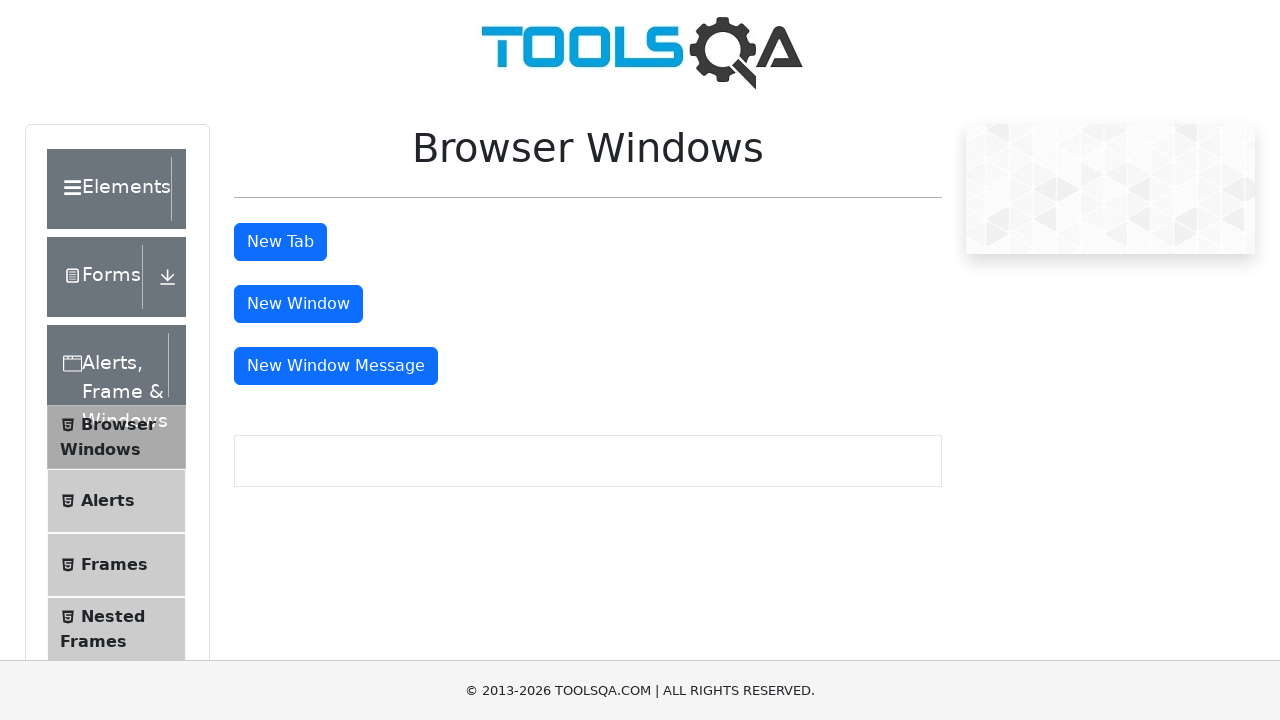

Clicked button to open new window at (298, 304) on #windowButton
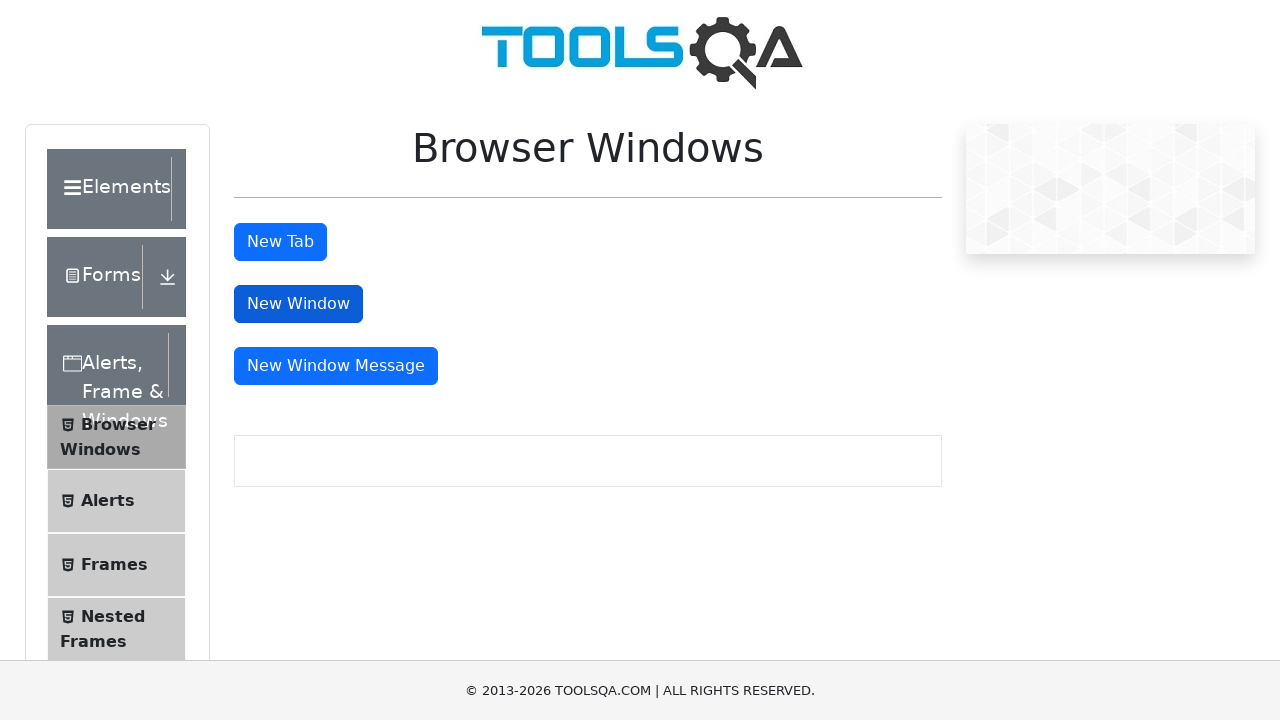

New window opened and captured
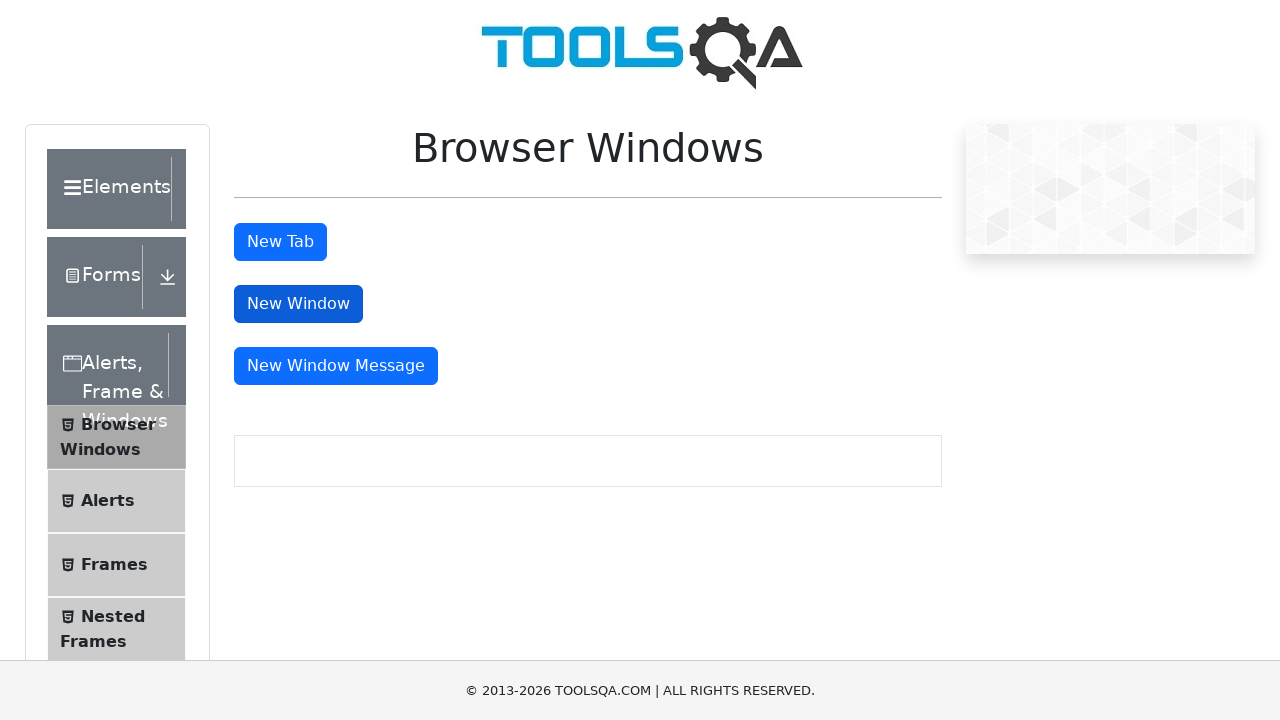

New window finished loading
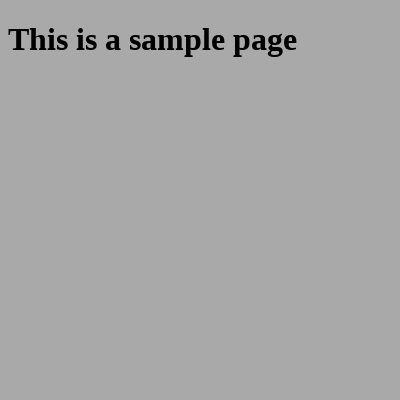

Retrieved child window title: 
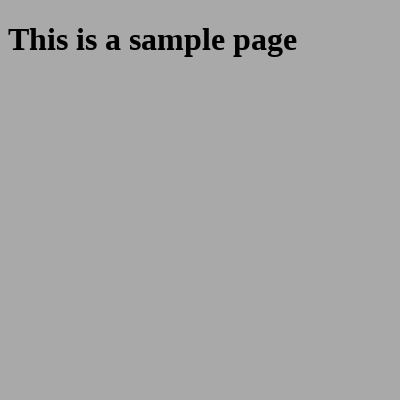

Closed child window
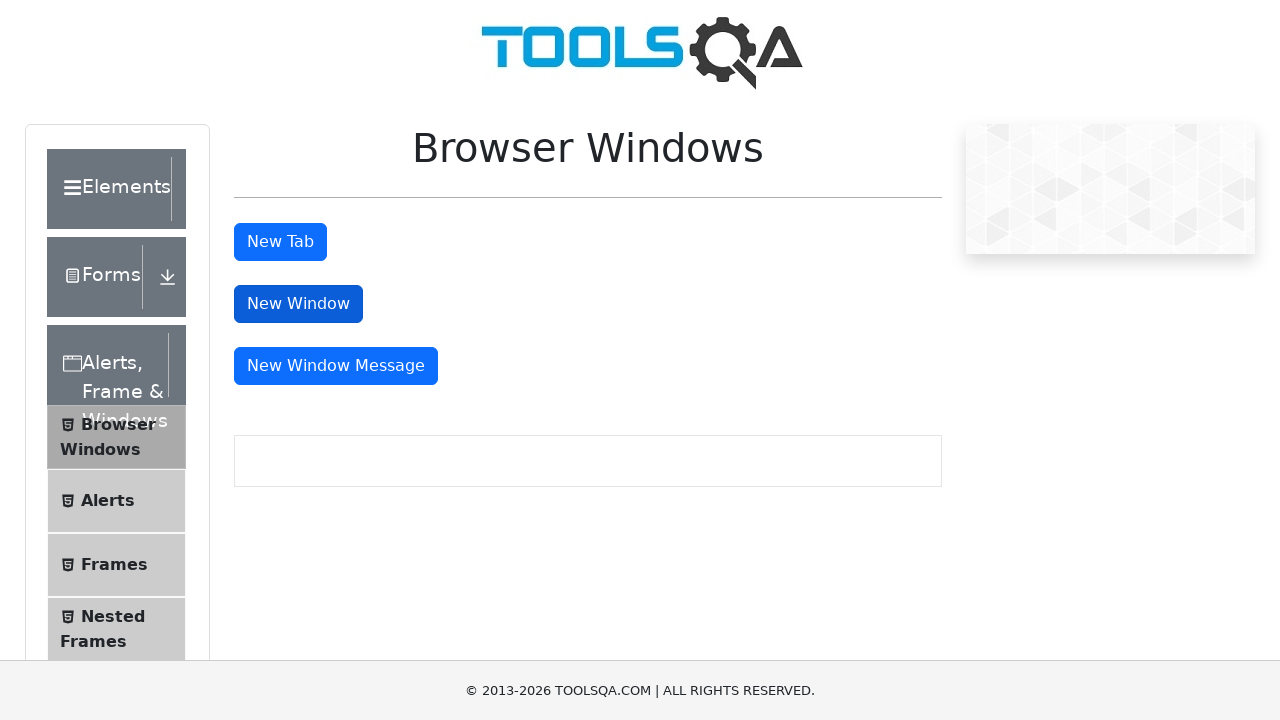

Verified return to parent window with title: demosite
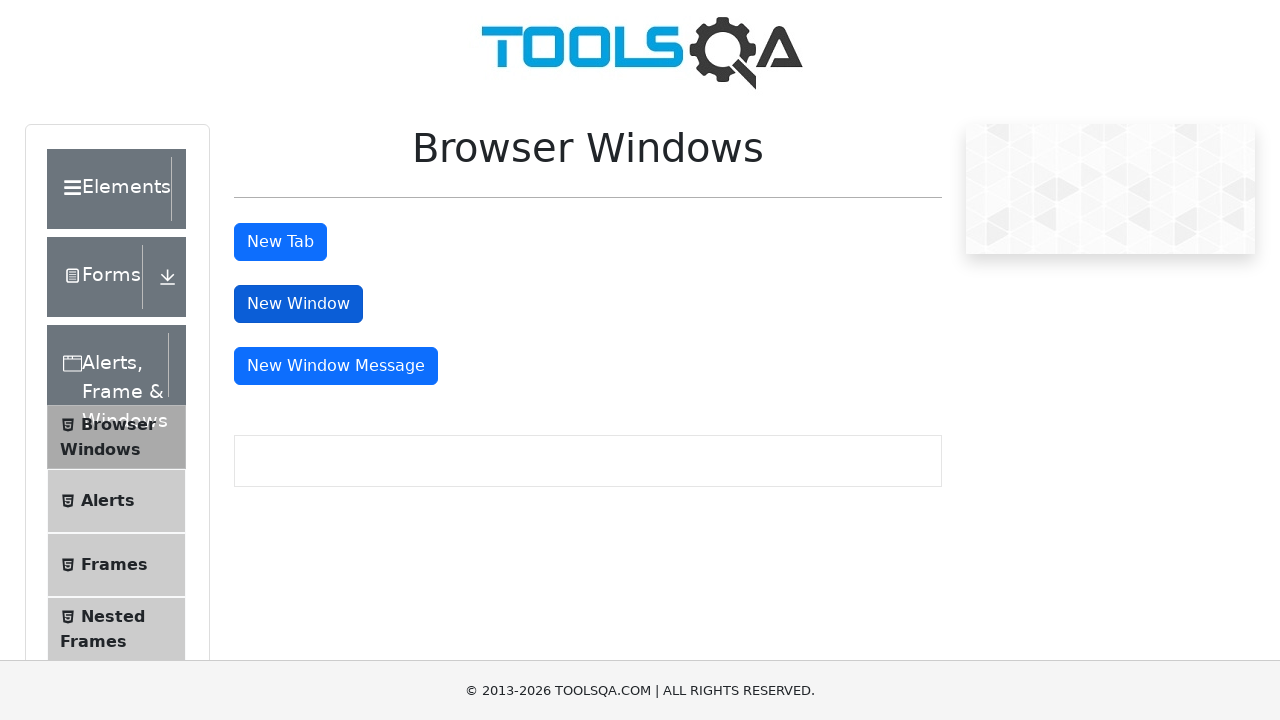

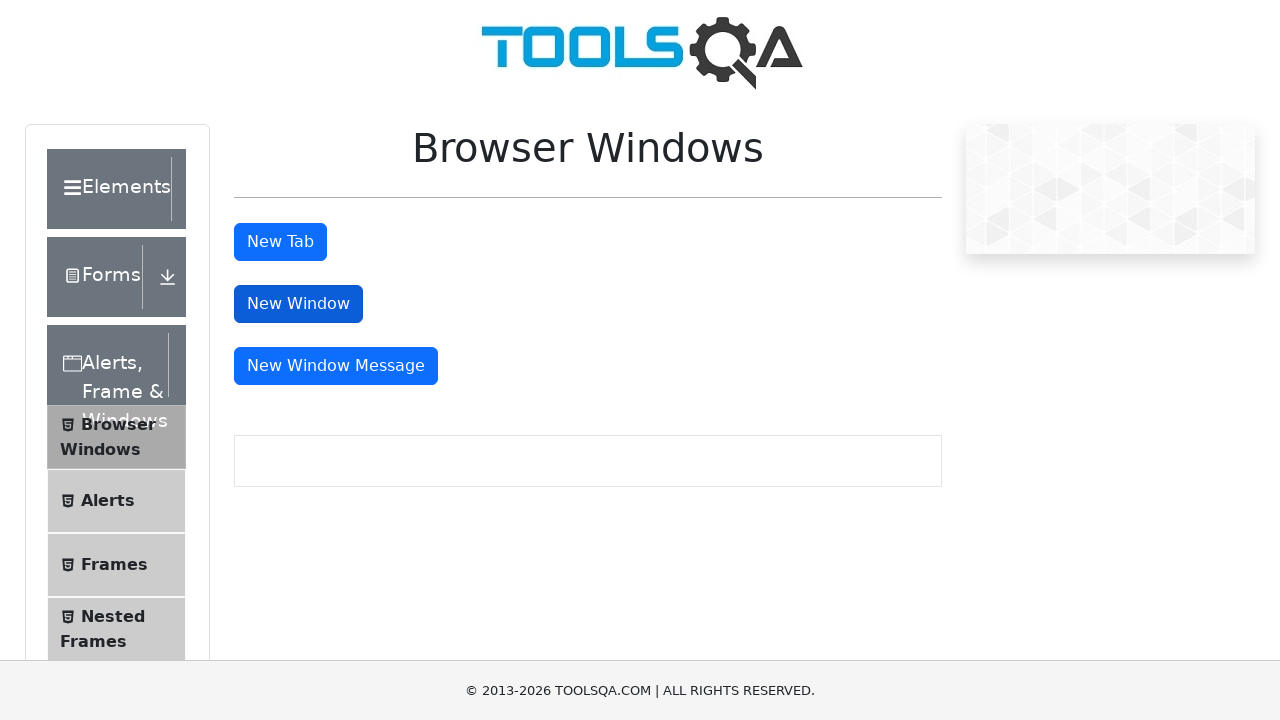